Navigates to the Italian government's COVID-19 vaccine report page and waits for the page loader to disappear, indicating the page has fully loaded.

Starting URL: https://www.governo.it/it/cscovid19/report-vaccini

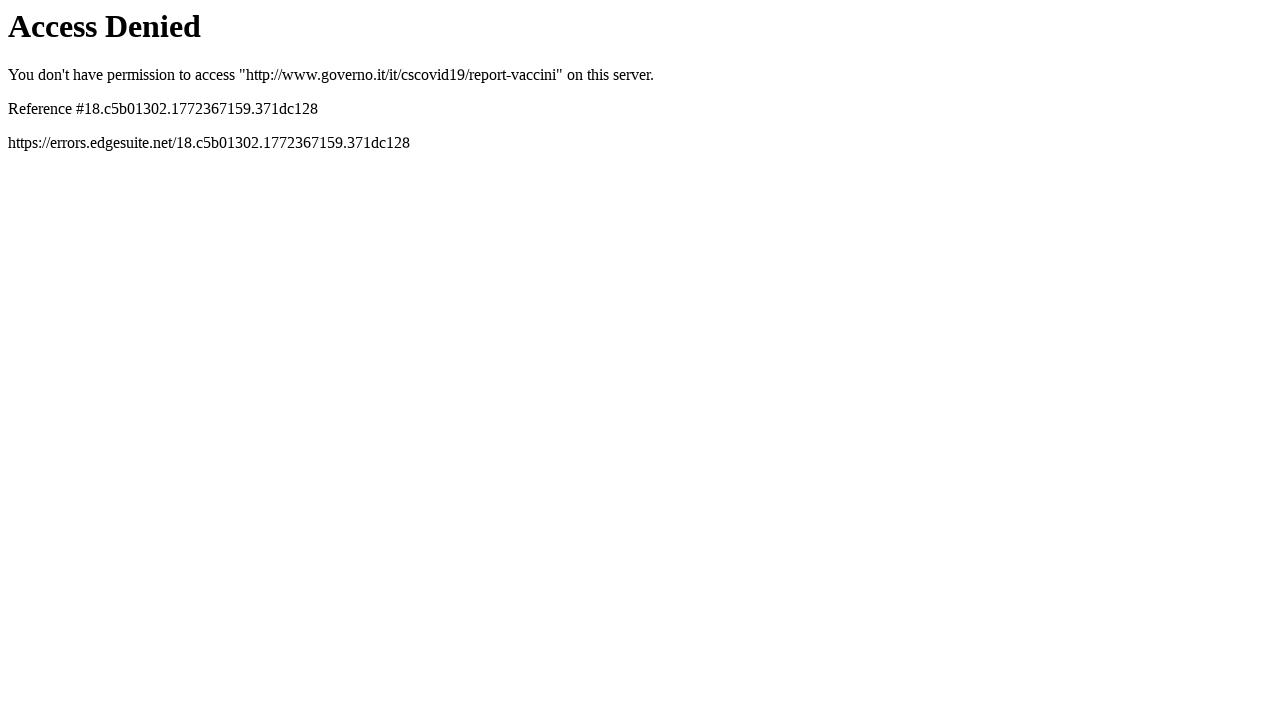

Navigated to Italian government COVID-19 vaccine report page
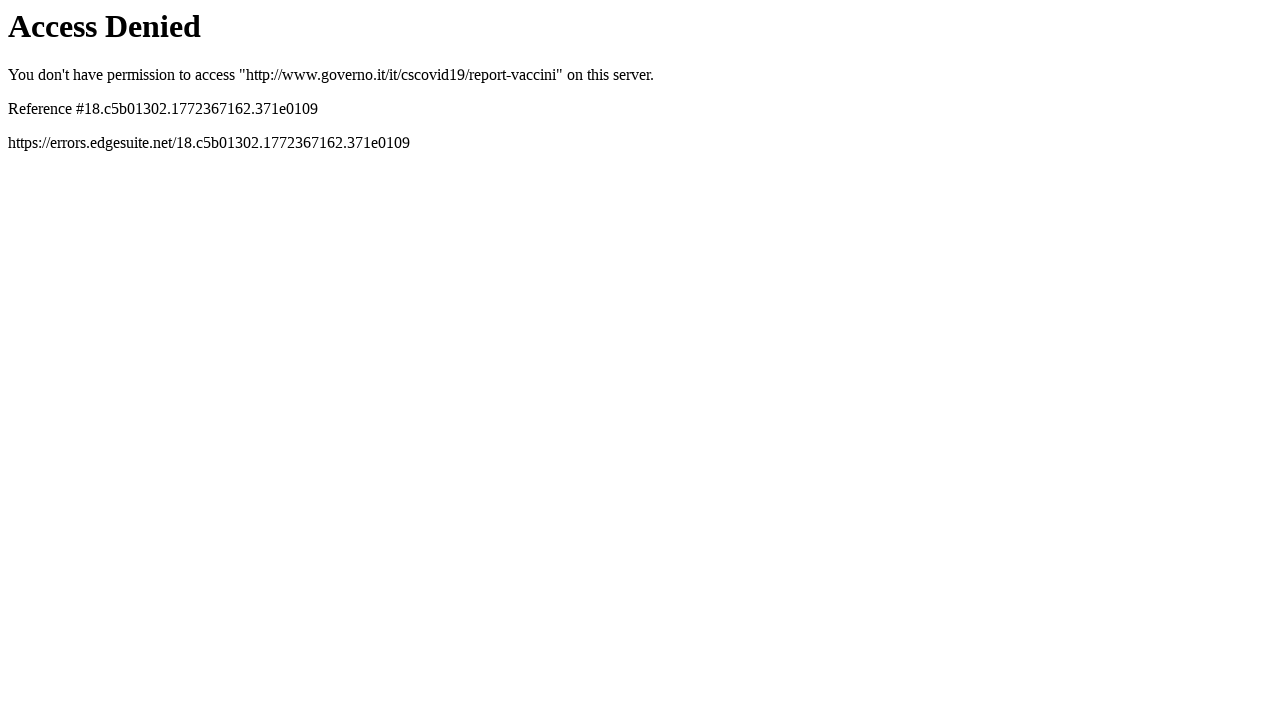

Page loader disappeared, indicating full page load
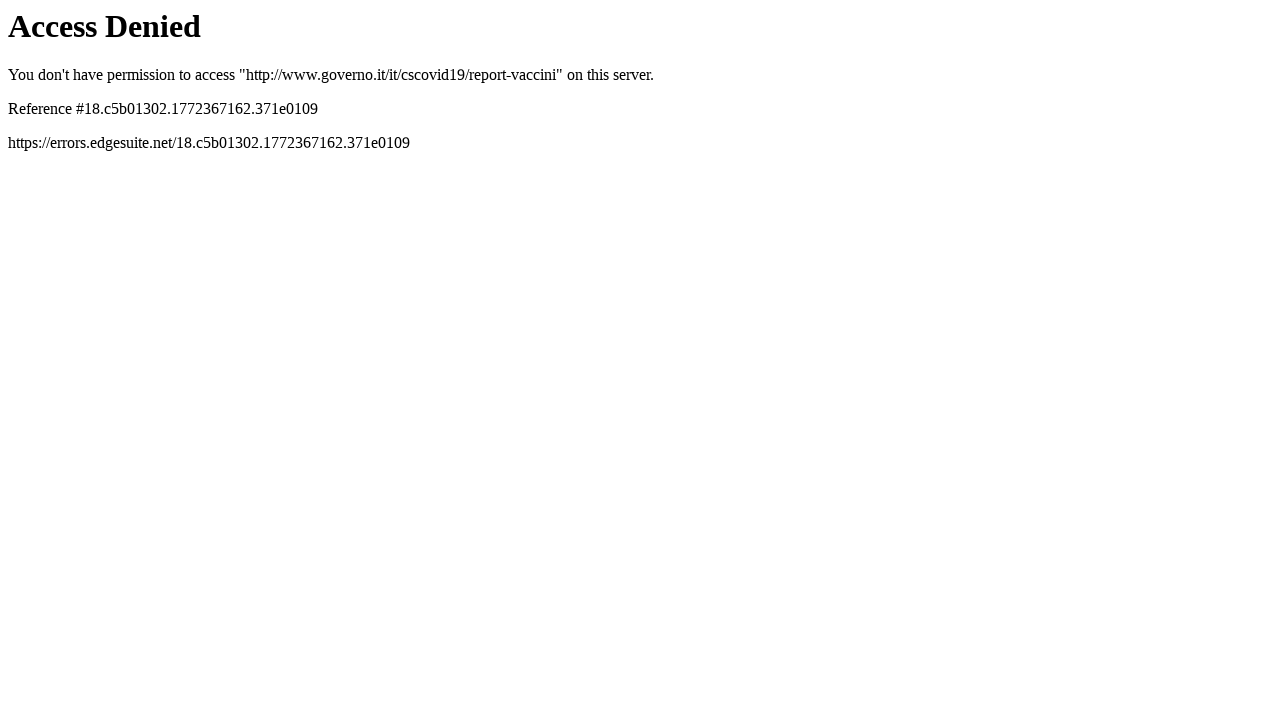

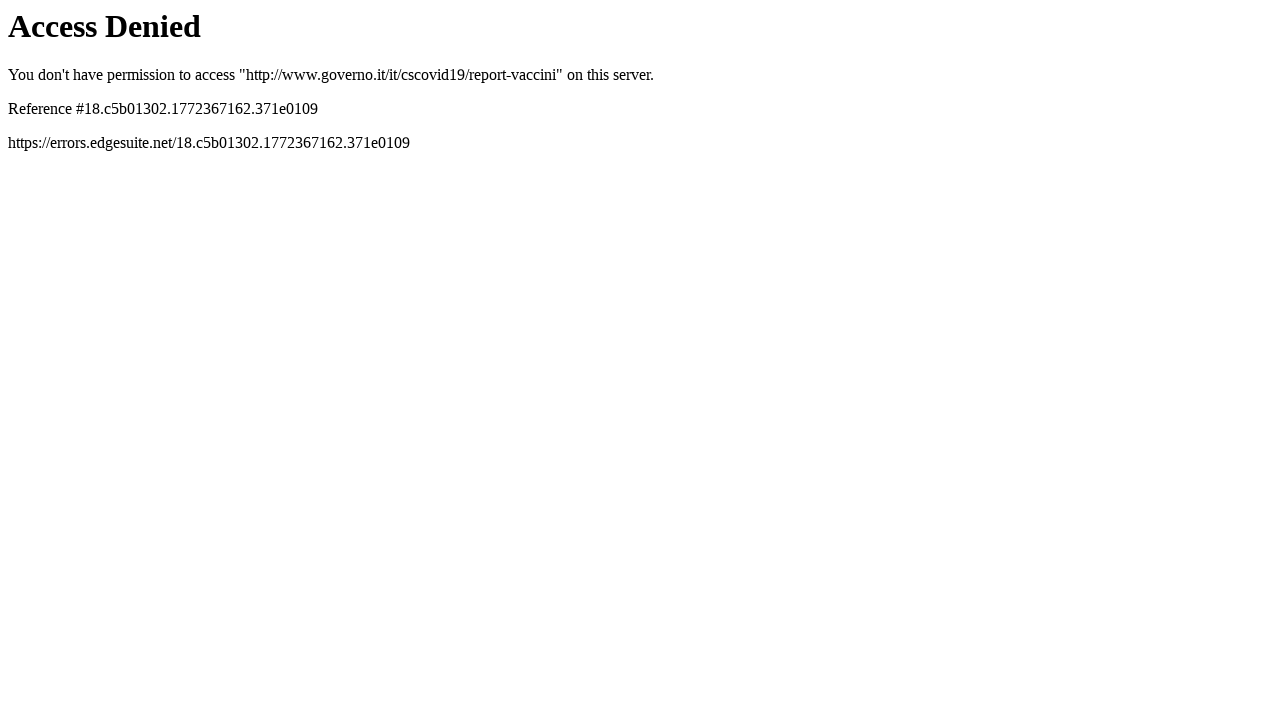